Verifies the page title and URL of the DemoBlaze store homepage

Starting URL: https://www.demoblaze.com/index.html

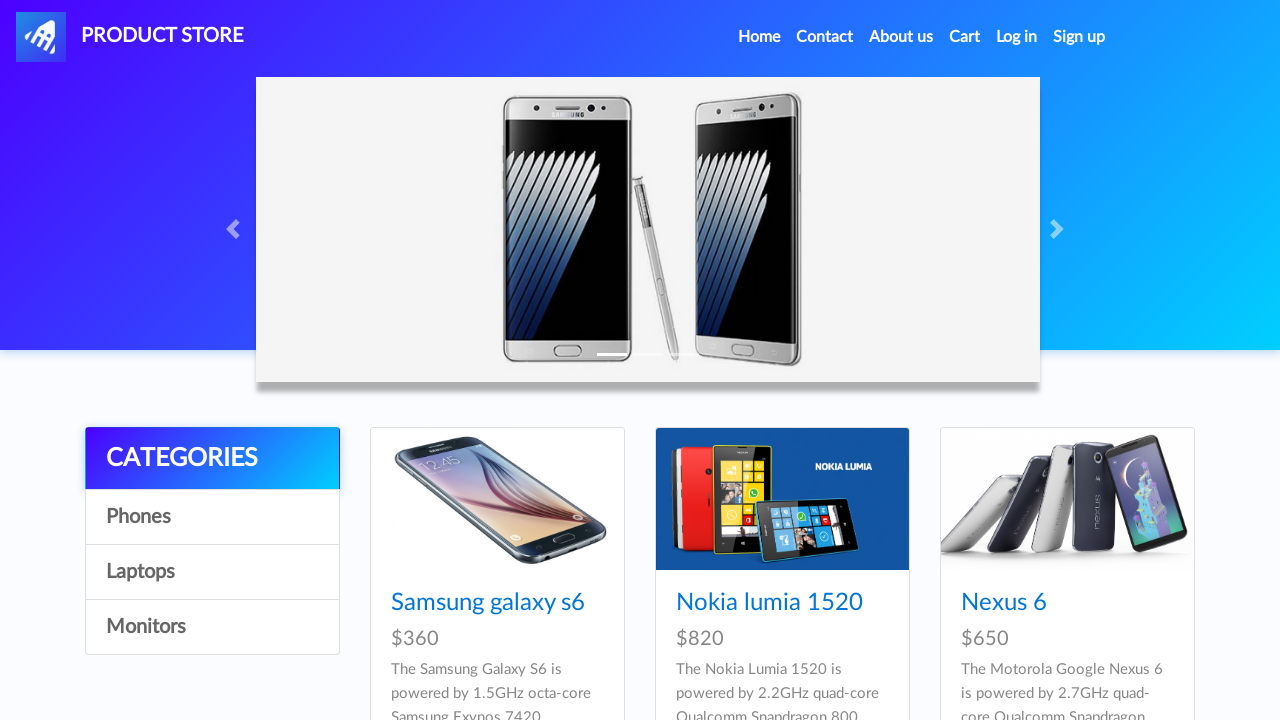

Verified page title is 'STORE'
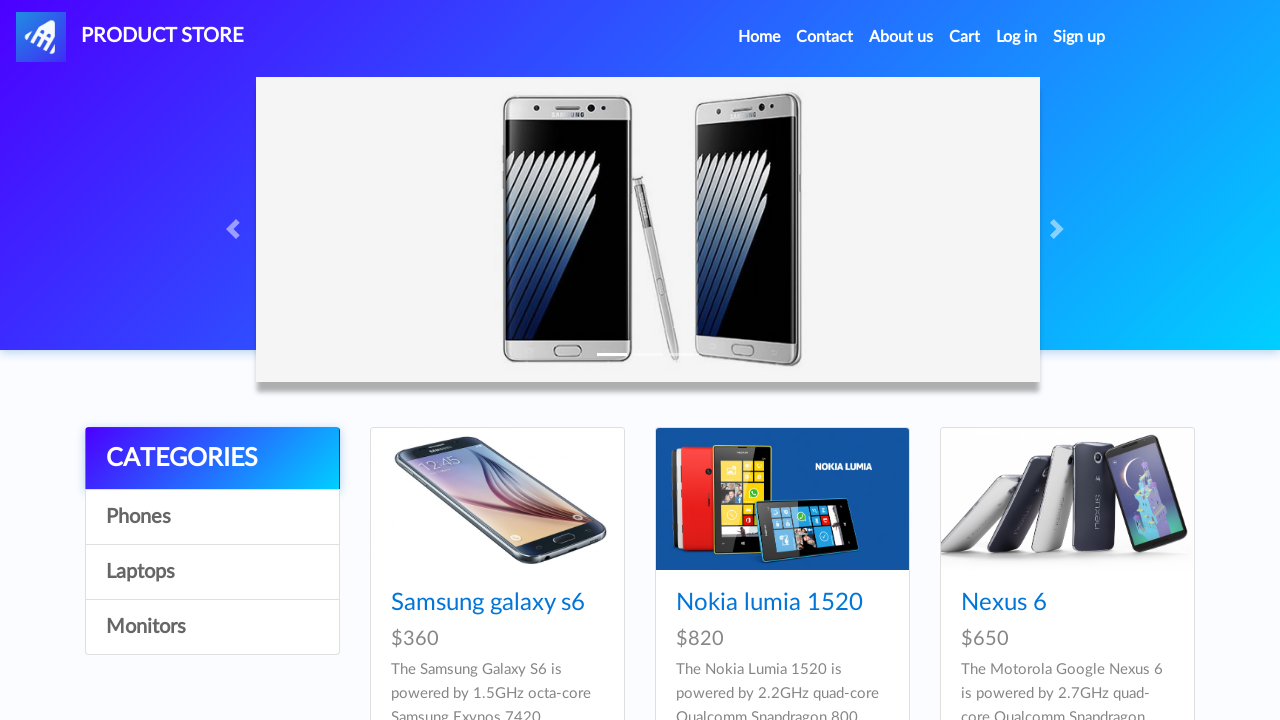

Verified page URL is 'https://www.demoblaze.com/index.html'
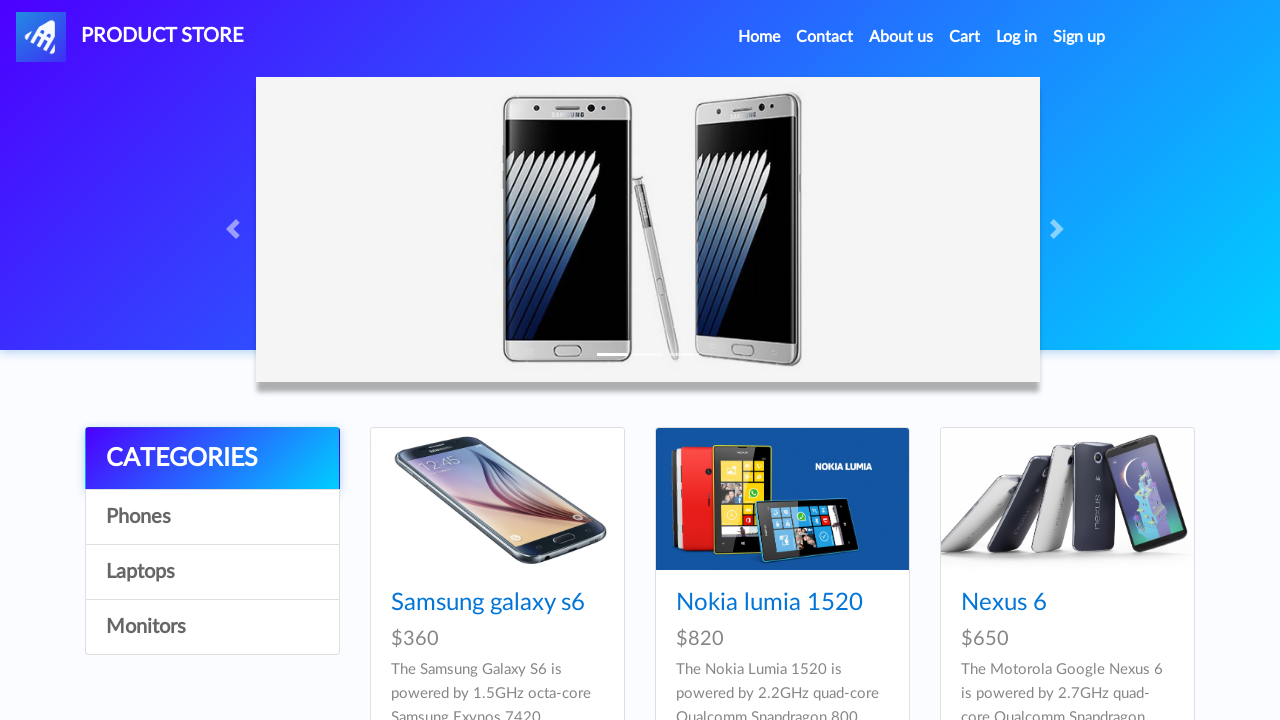

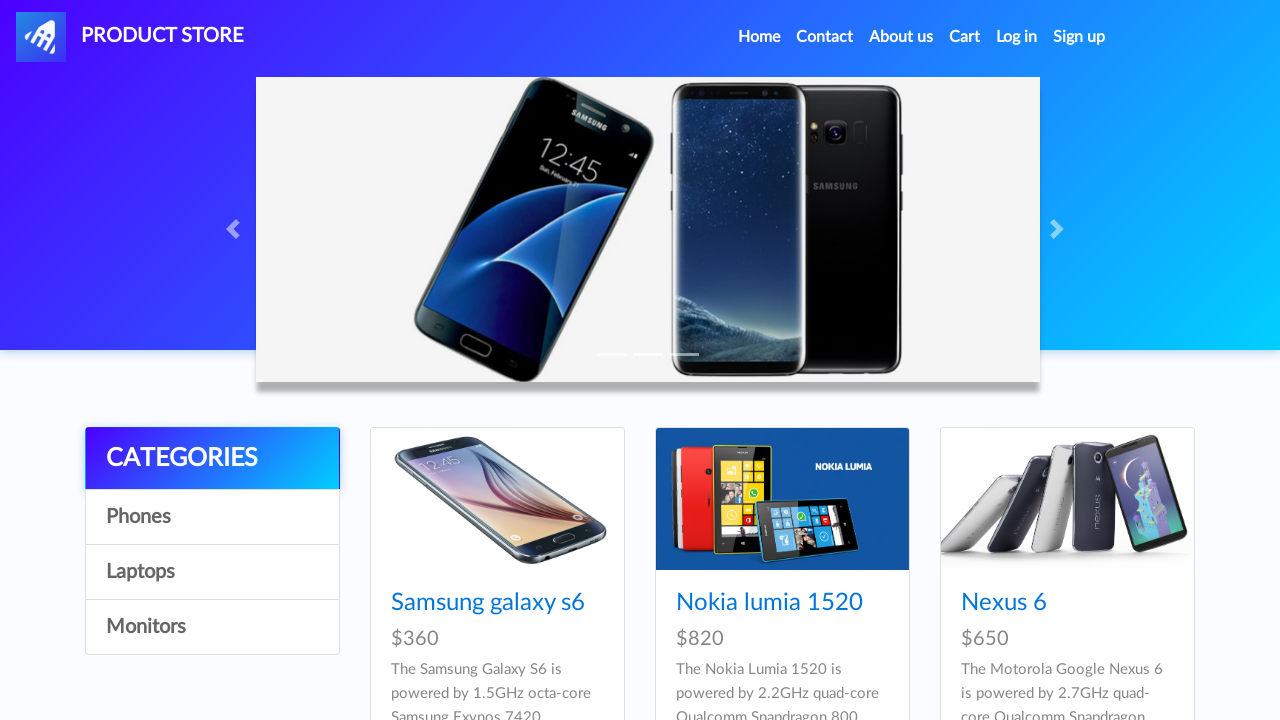